Navigates to the Playwright homepage, clicks the "Get started" link, and verifies the Installation heading is visible

Starting URL: https://playwright.dev/

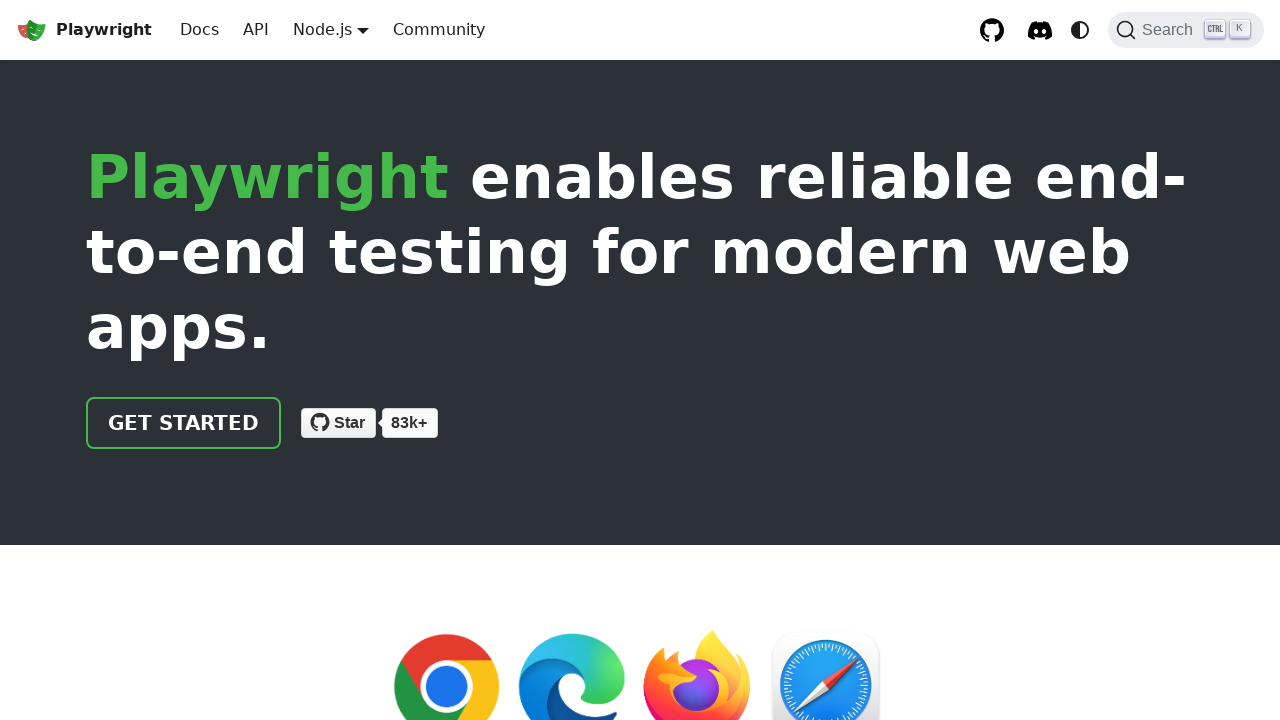

Navigated to Playwright homepage
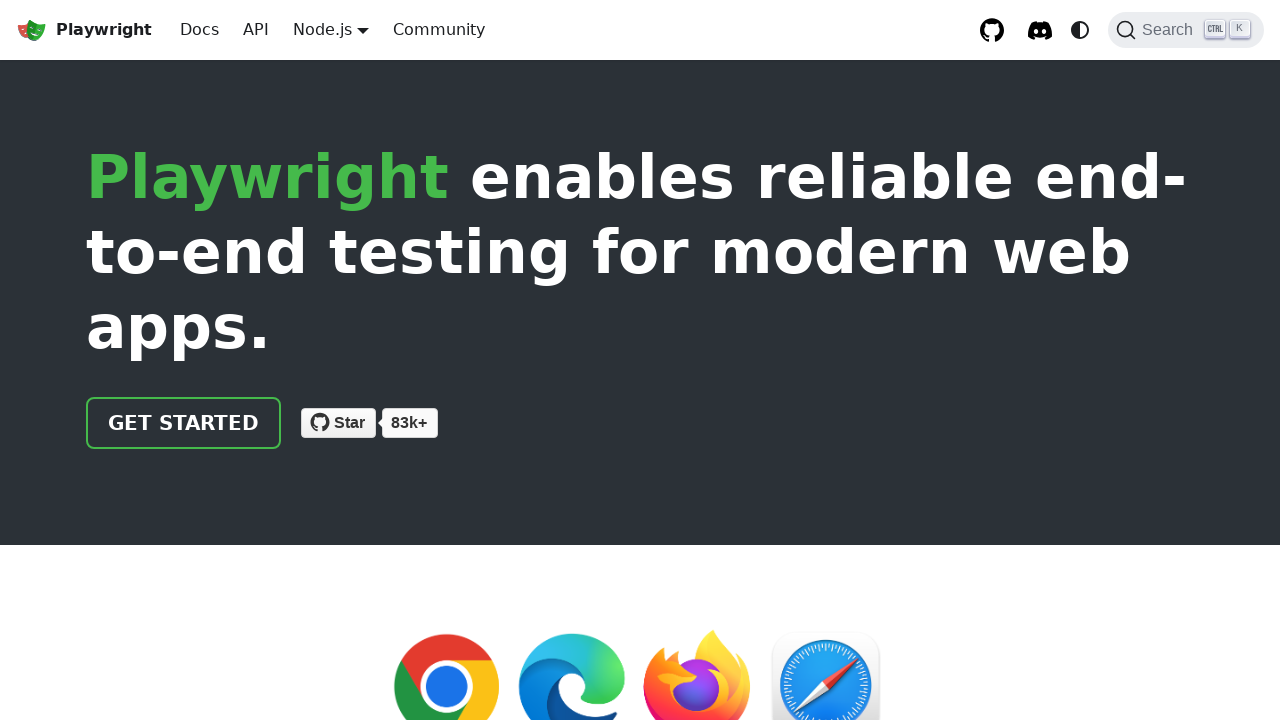

Clicked the 'Get started' link at (184, 423) on internal:role=link[name="Get started"i]
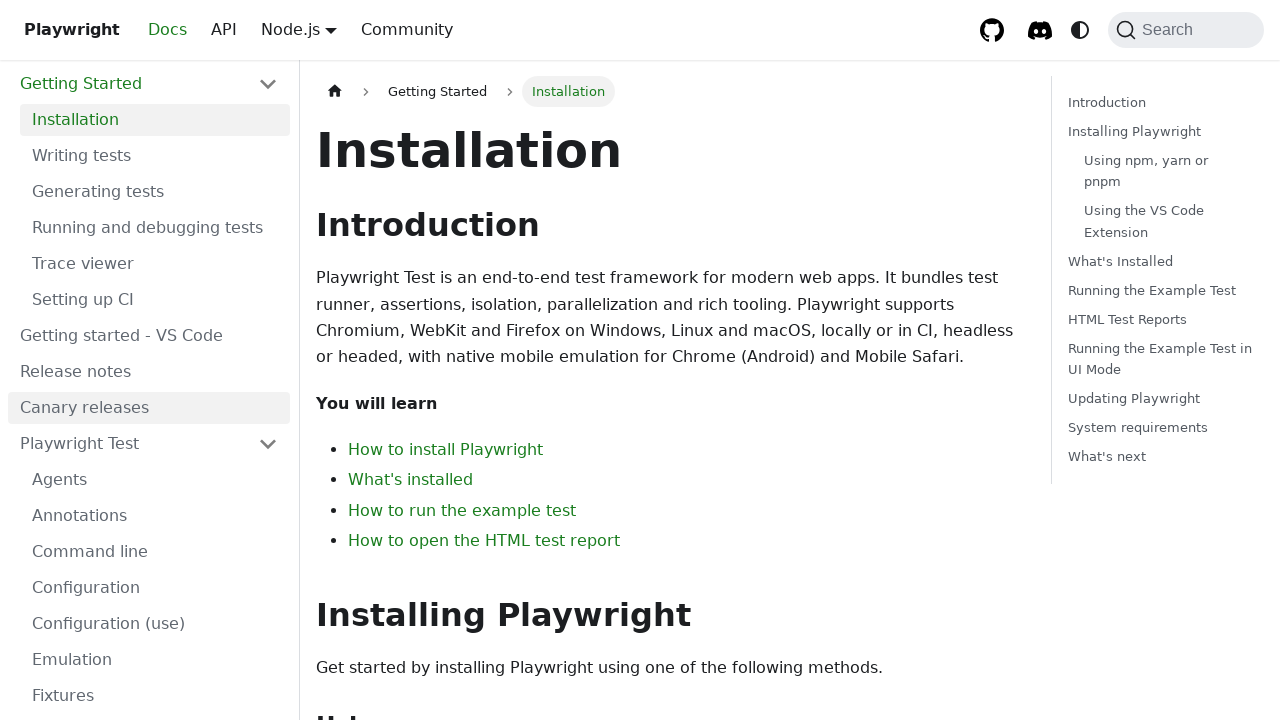

Installation heading is visible
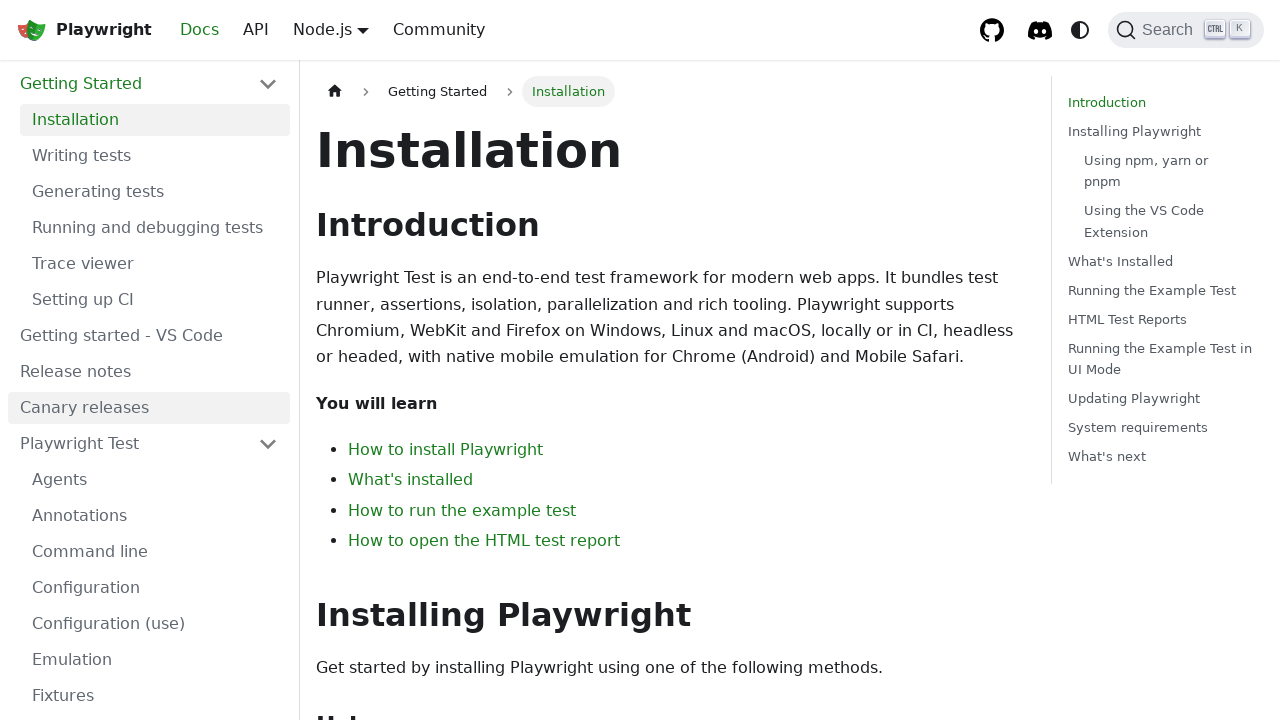

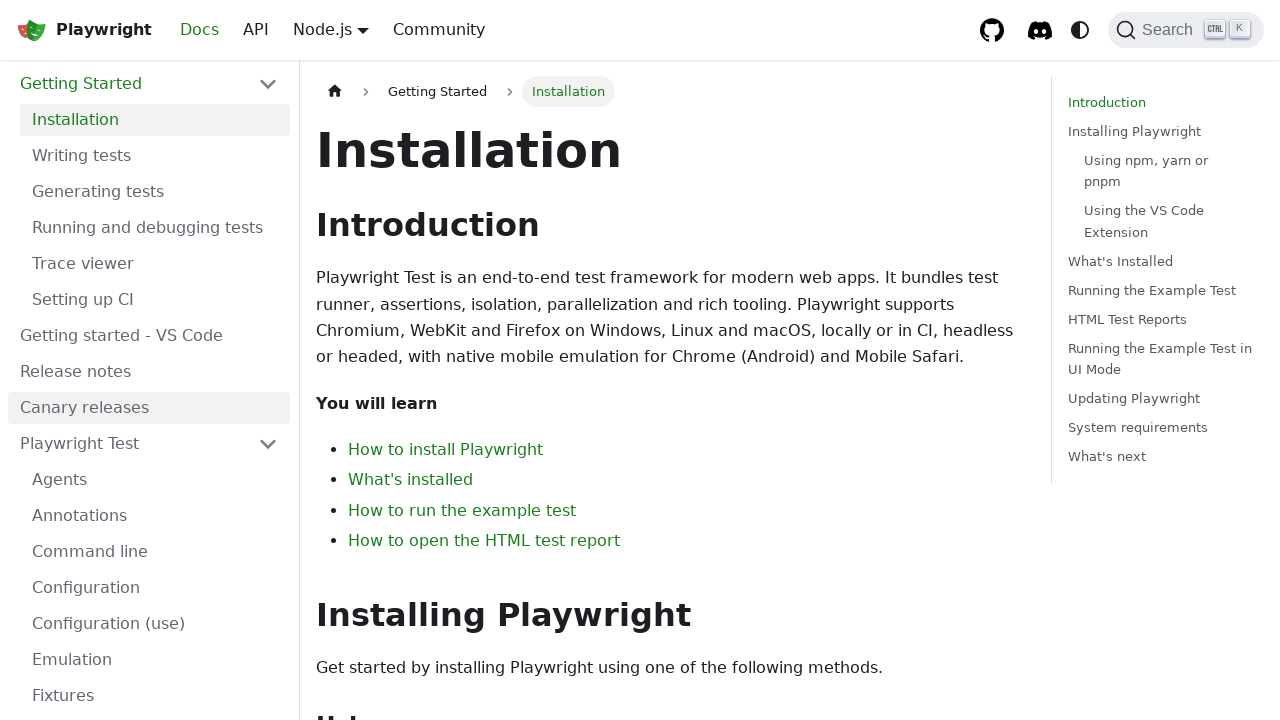